Tests JavaScript alert and prompt dialog handling by clicking buttons that trigger alerts, accepting them, and entering text into prompt dialogs.

Starting URL: https://www.letcode.in/alert

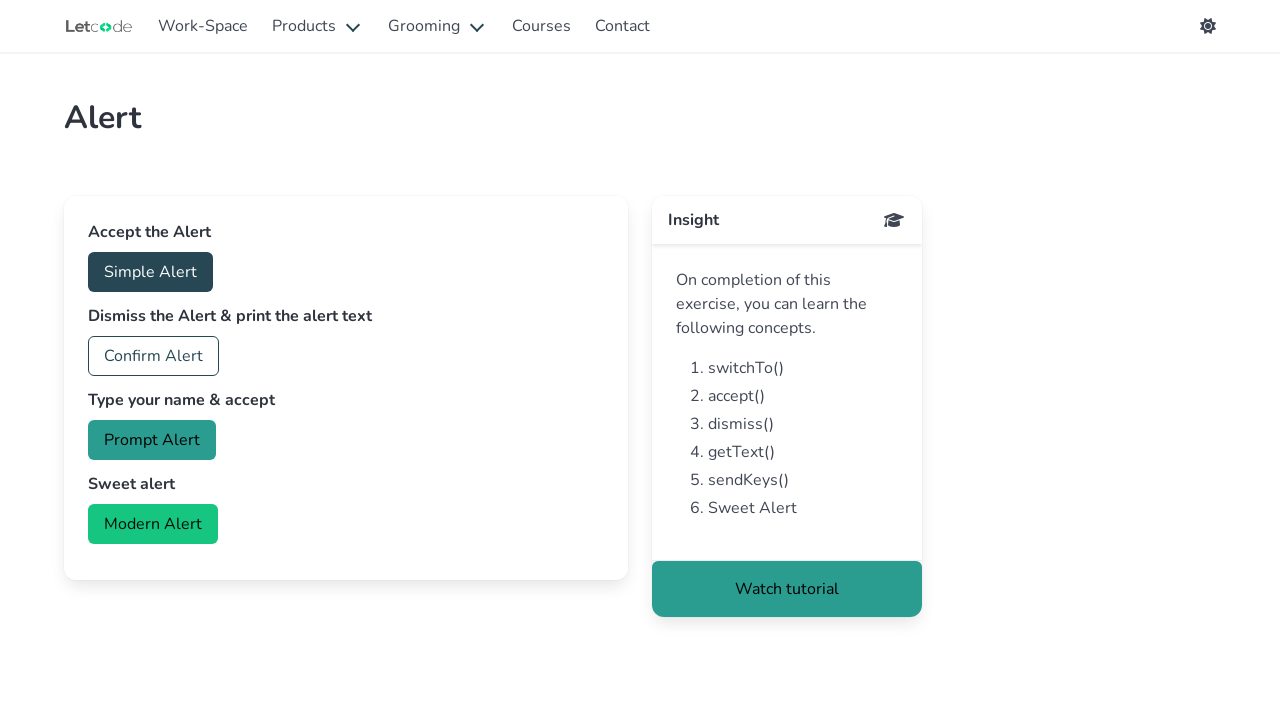

Clicked accept button to trigger alert dialog at (150, 272) on #accept
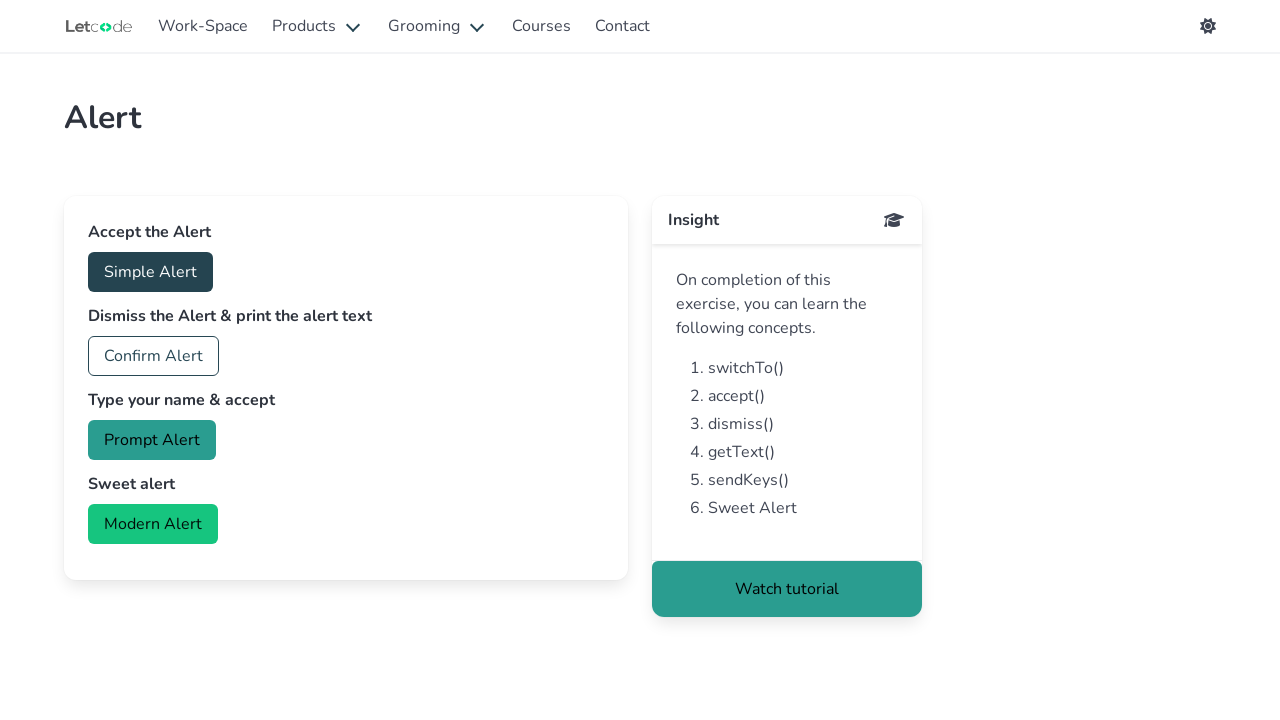

Clicked prompt button to trigger prompt dialog at (152, 440) on #prompt
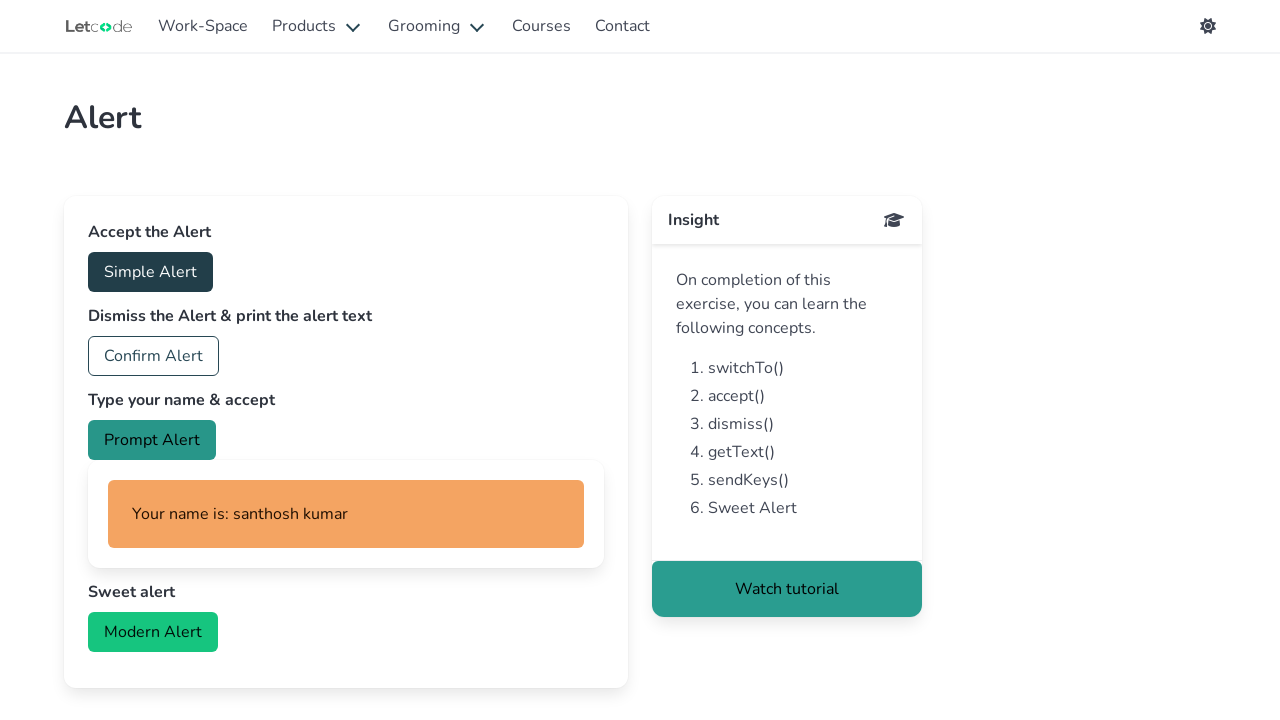

Waited for name display element to appear
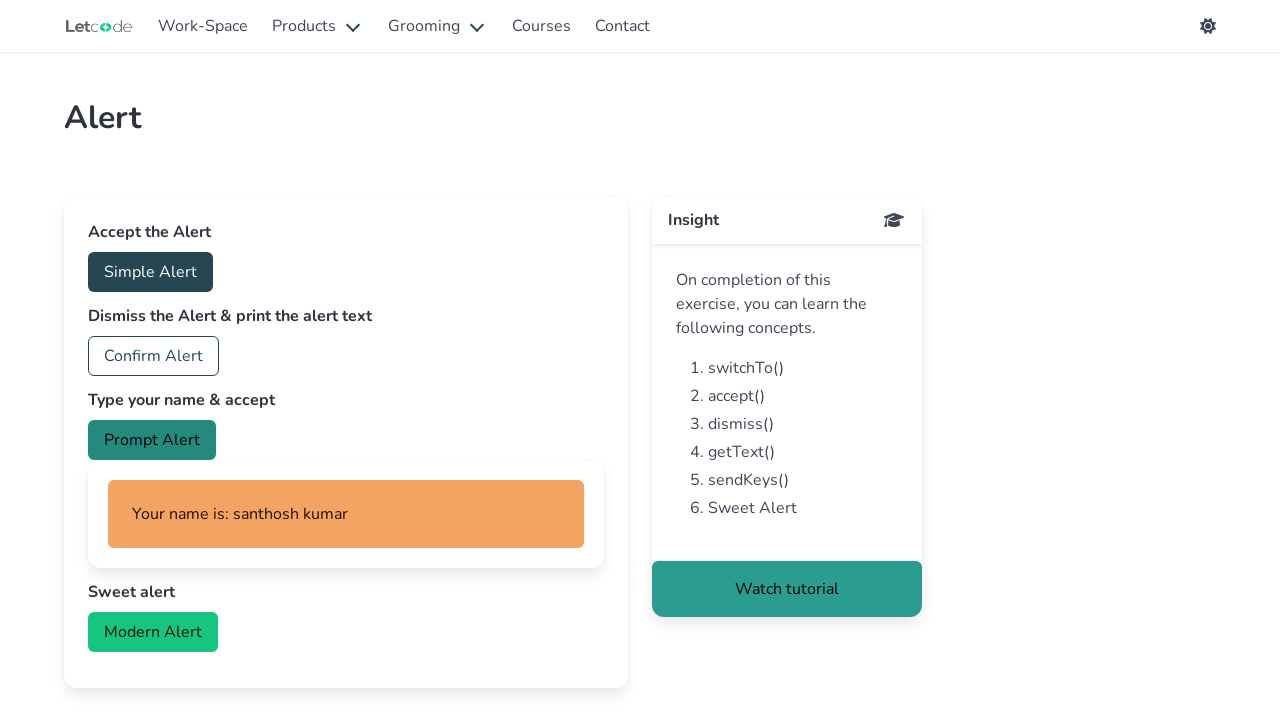

Retrieved entered name text: Your name is: santhosh kumar
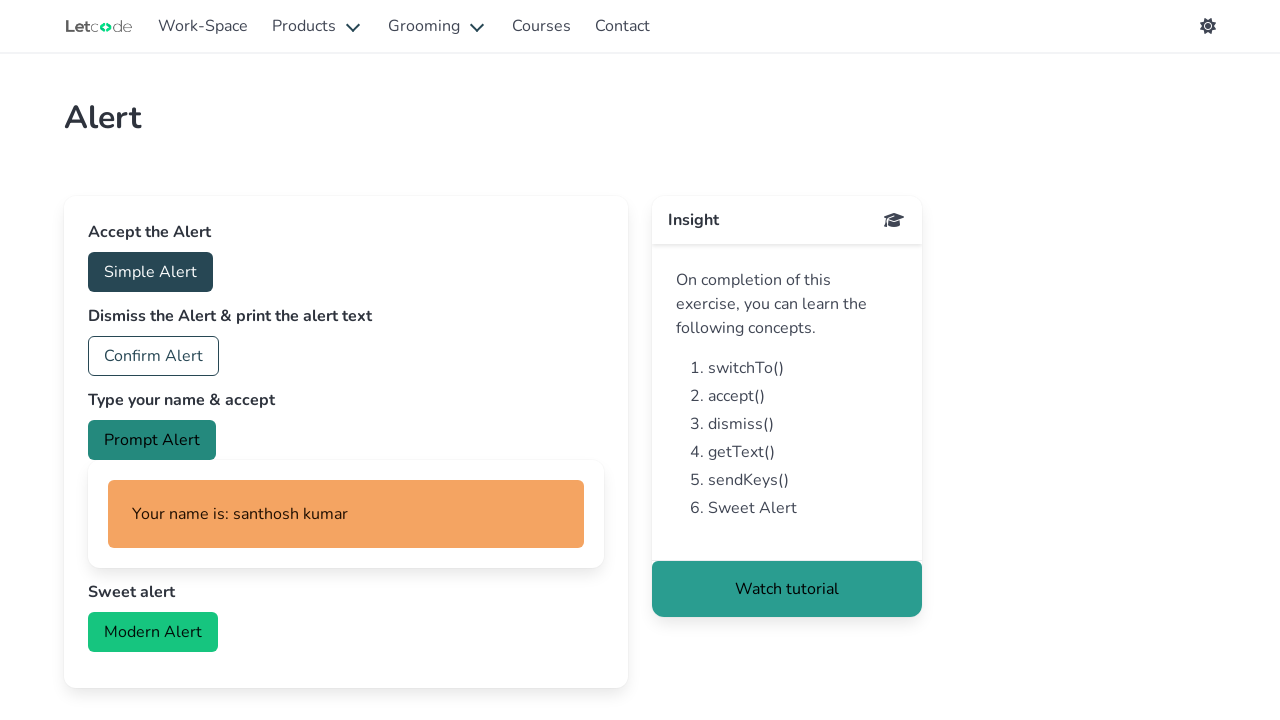

Clicked accept button again to trigger another alert dialog at (150, 272) on #accept
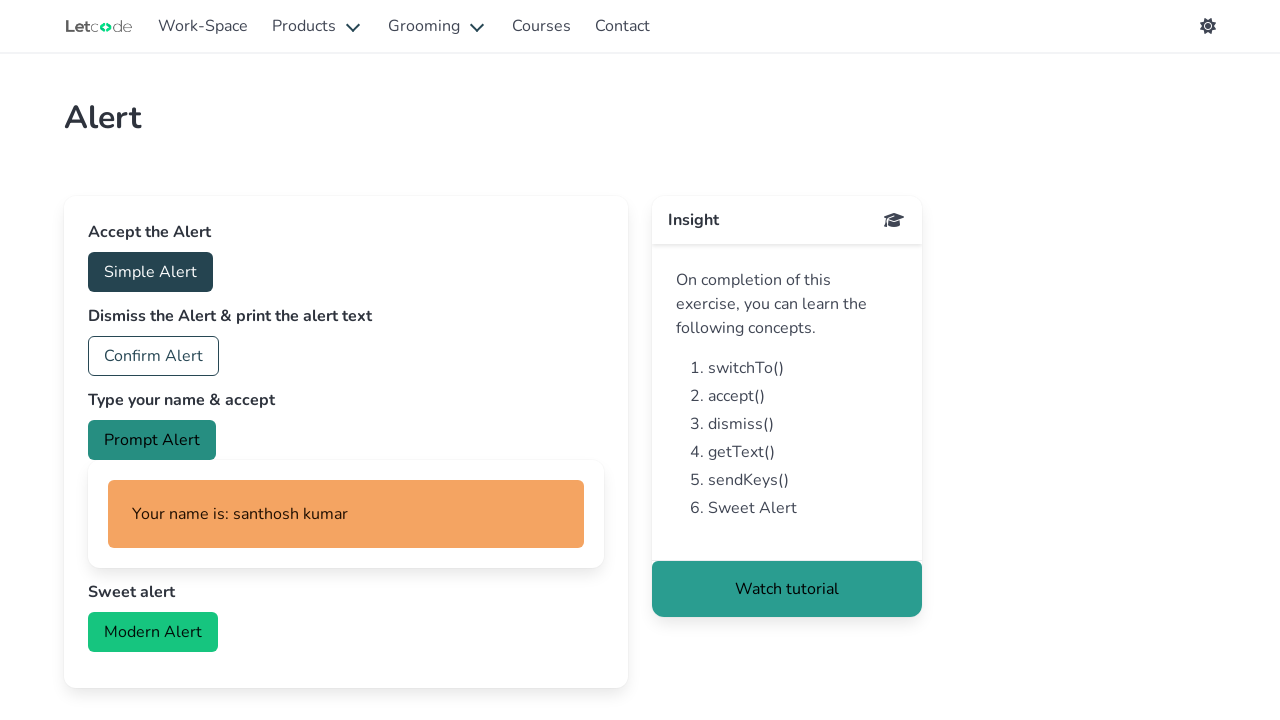

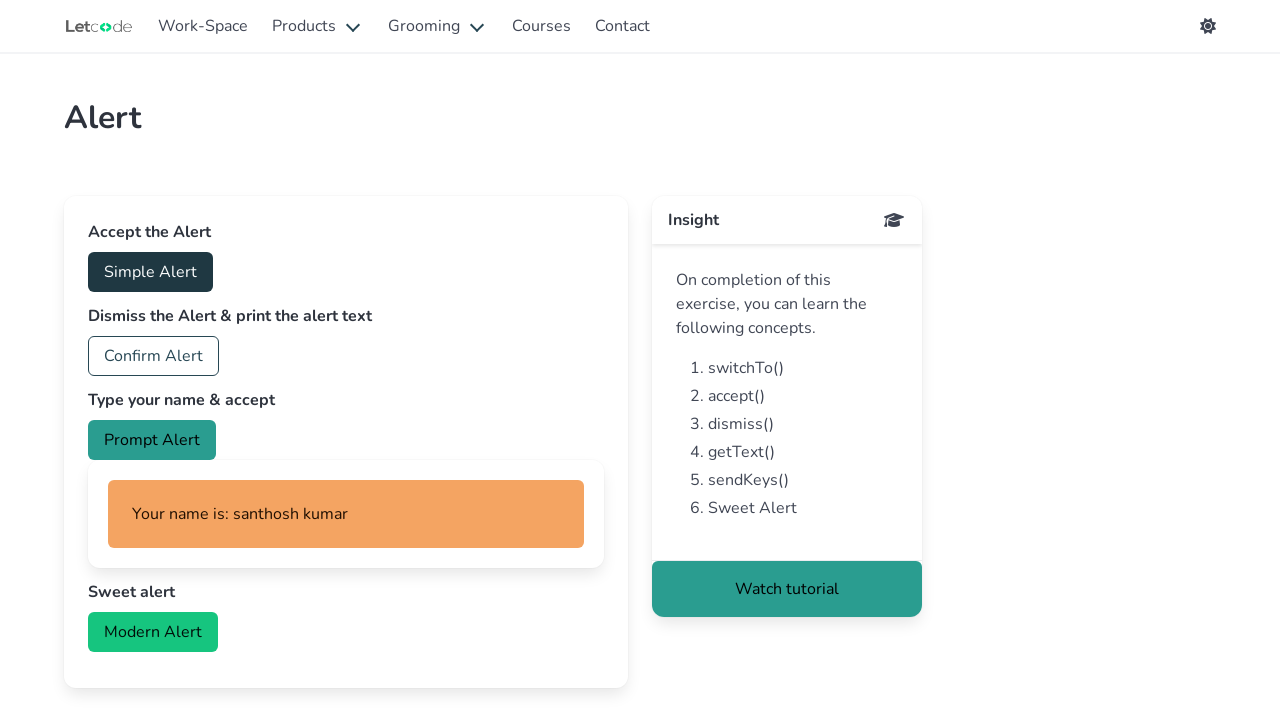